Tests password validation by entering password with less than 6 characters

Starting URL: https://alada.vn/tai-khoan/dang-ky.html

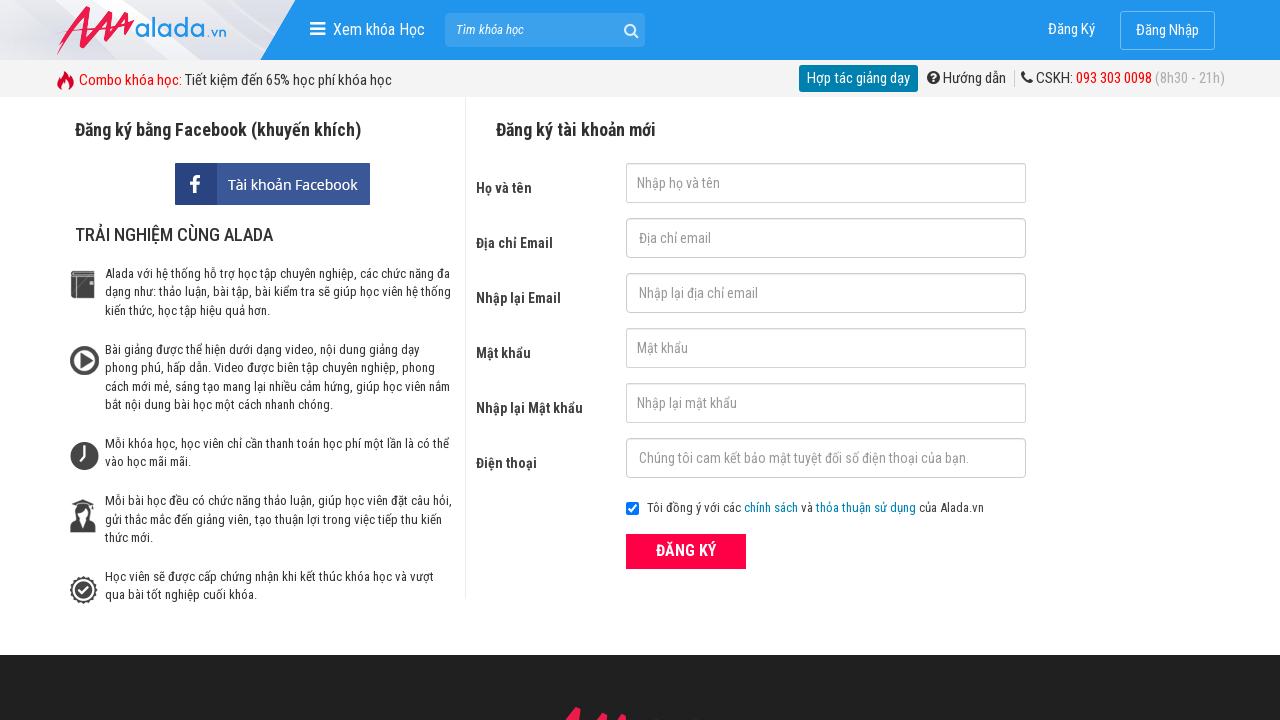

Filled first name field with ' Pool' on #txtFirstname
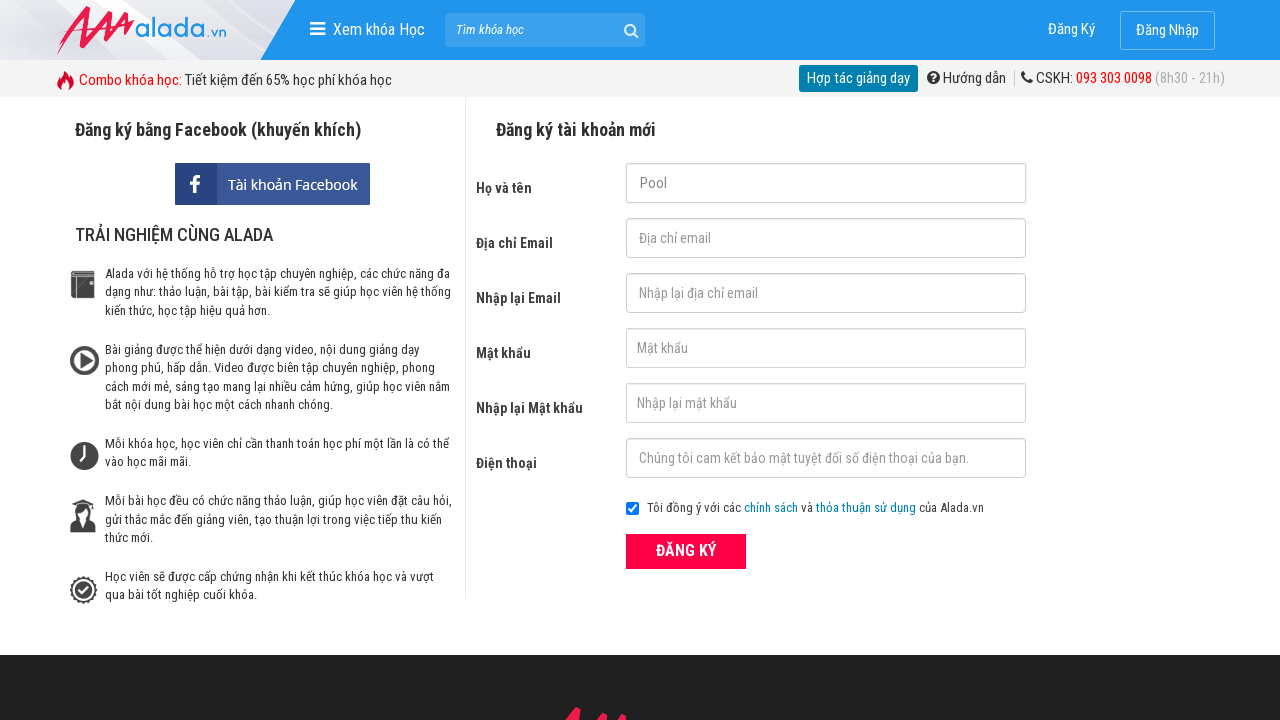

Filled email field with 'tranthinhquangnam@gmail.net' on #txtEmail
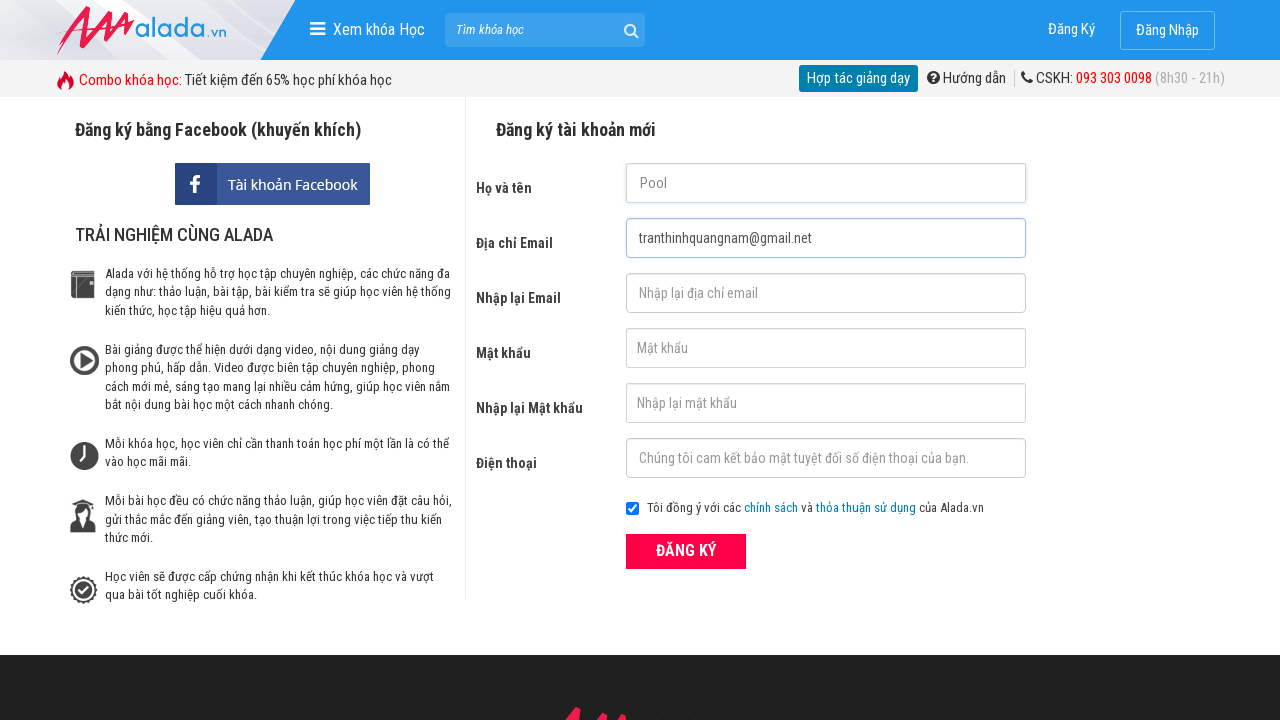

Filled confirm email field with 'tranthinhquangnam@gmail.net' on #txtCEmail
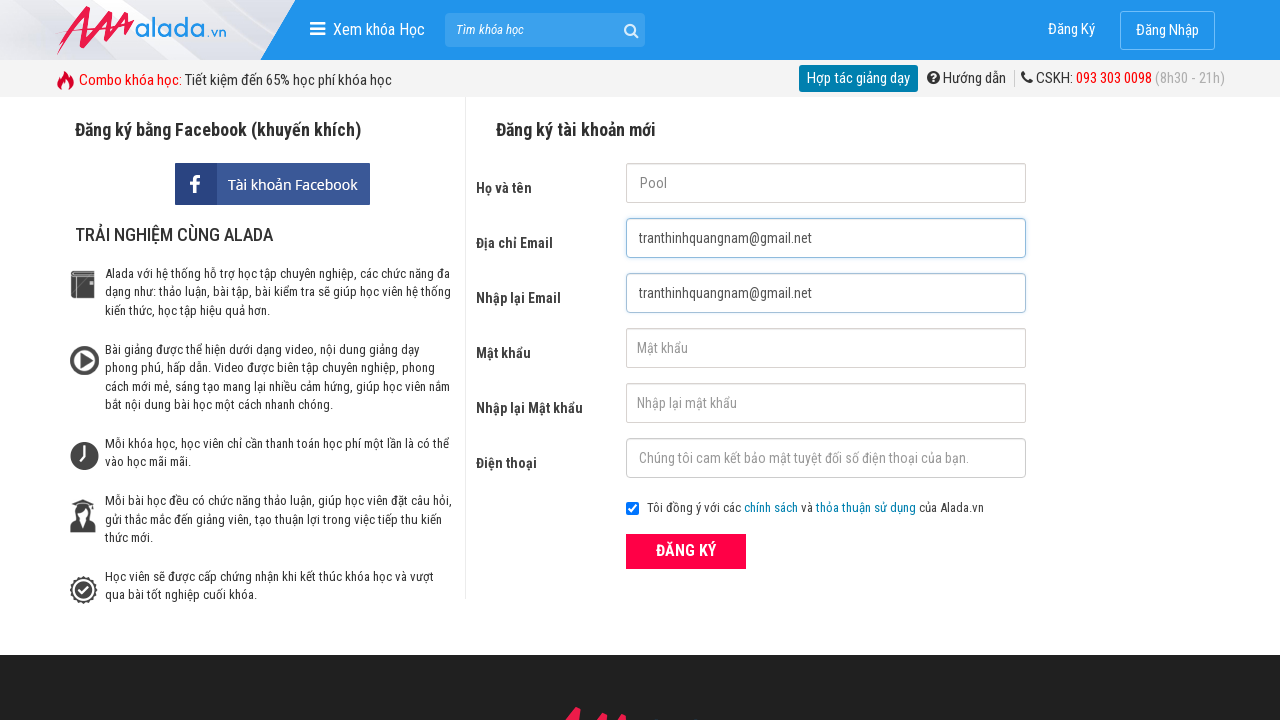

Filled password field with '123' (less than 6 characters) on #txtPassword
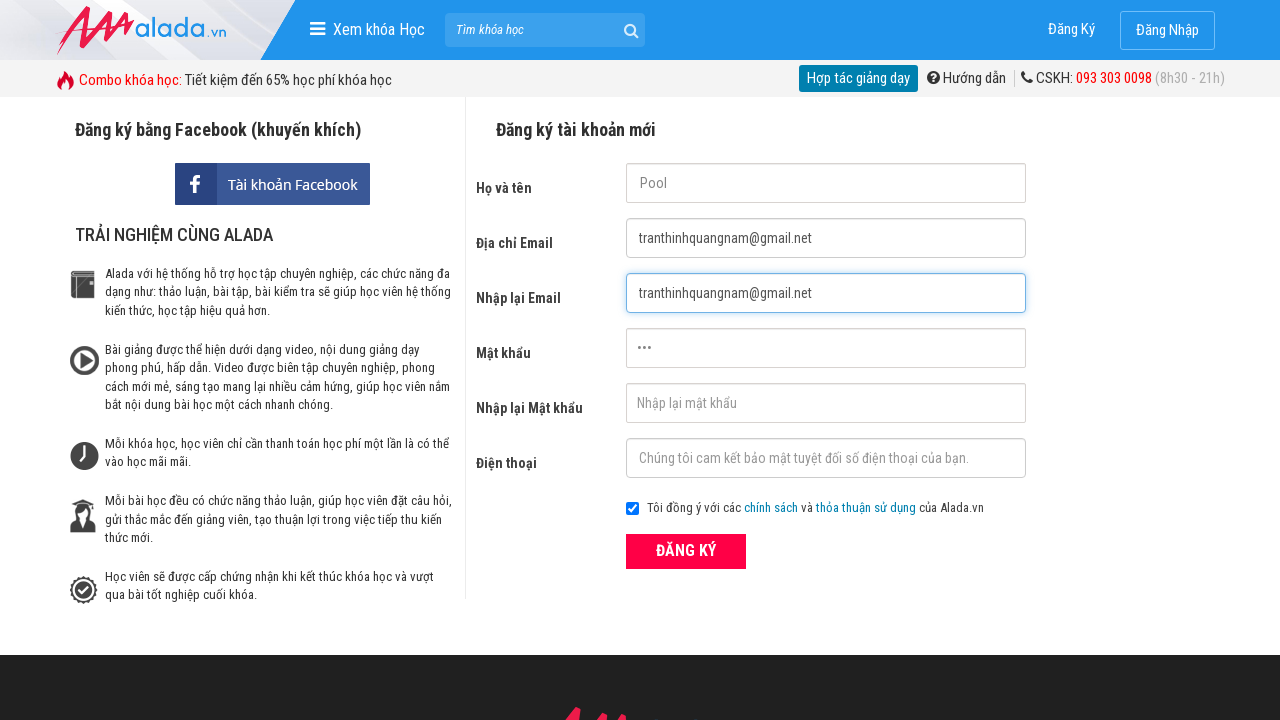

Filled confirm password field with '123' on #txtCPassword
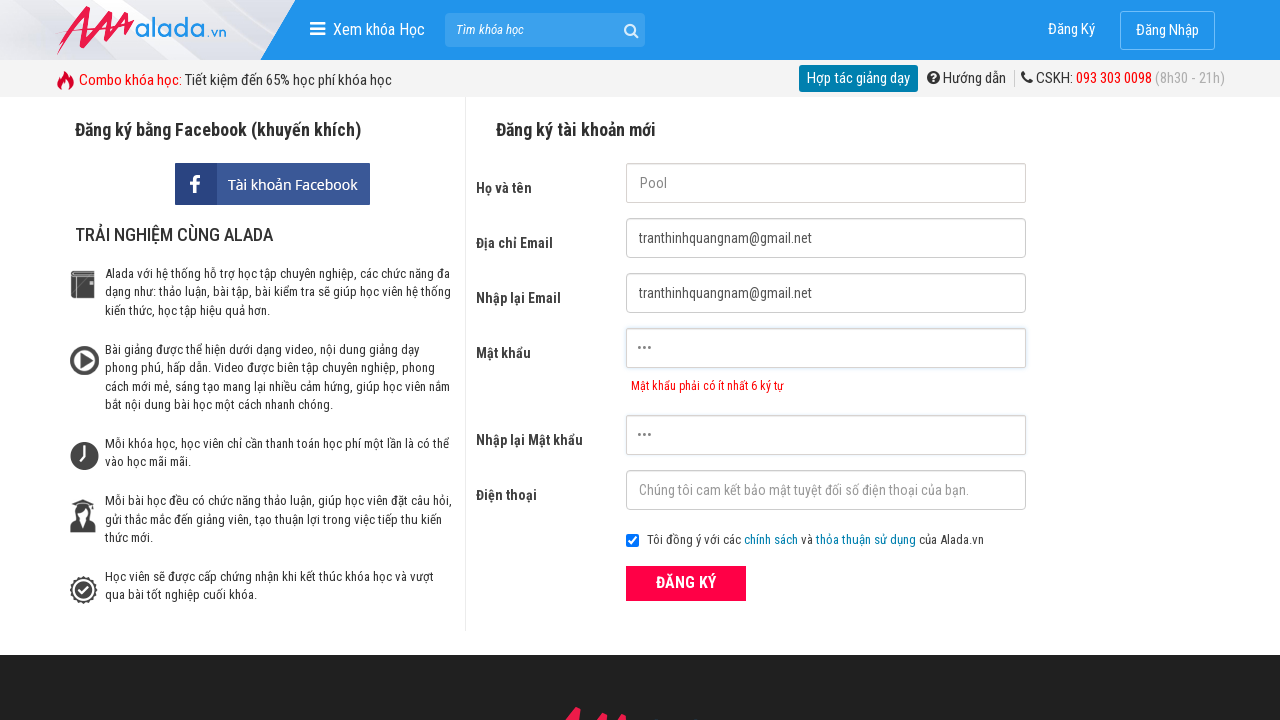

Filled phone field with '0903912978' on #txtPhone
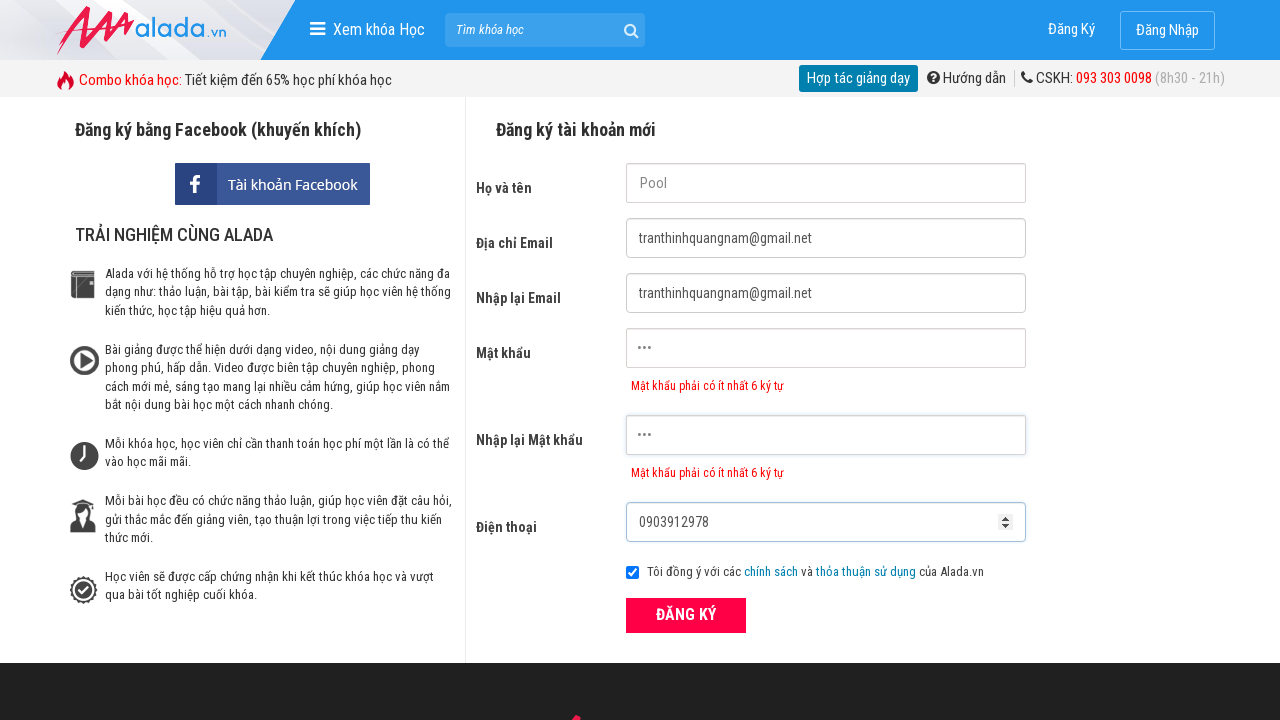

Password validation error message appeared
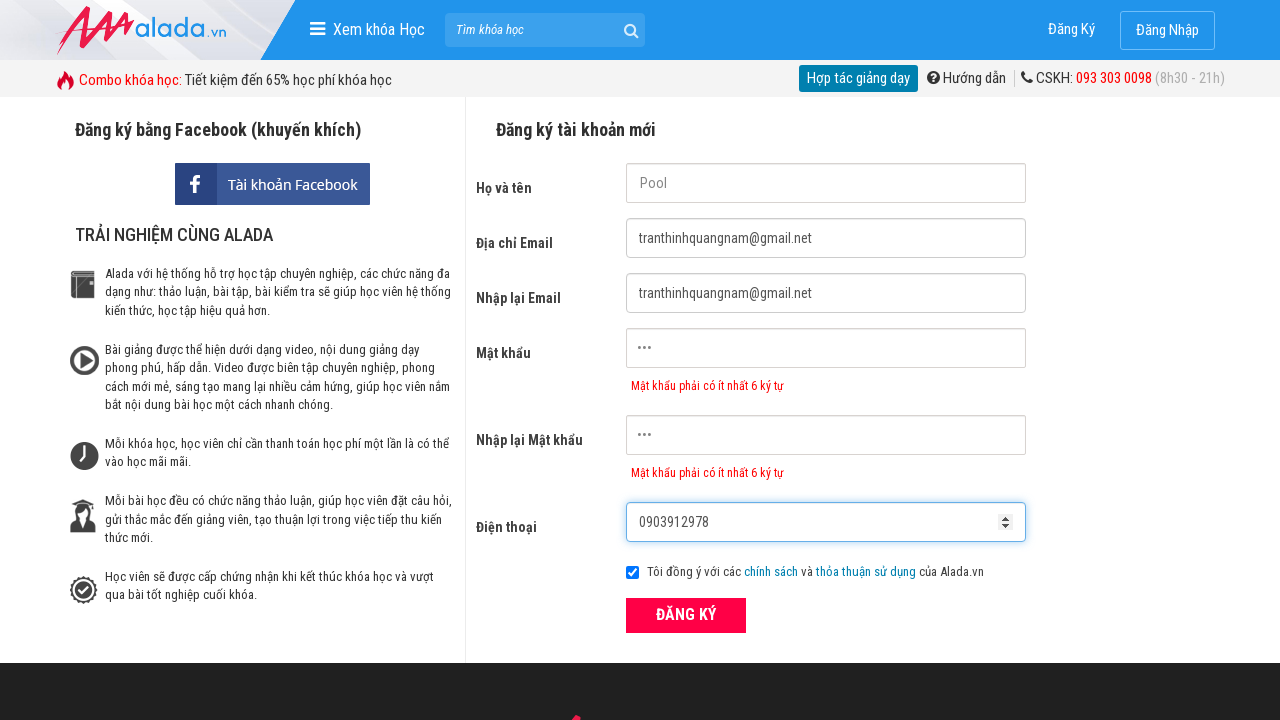

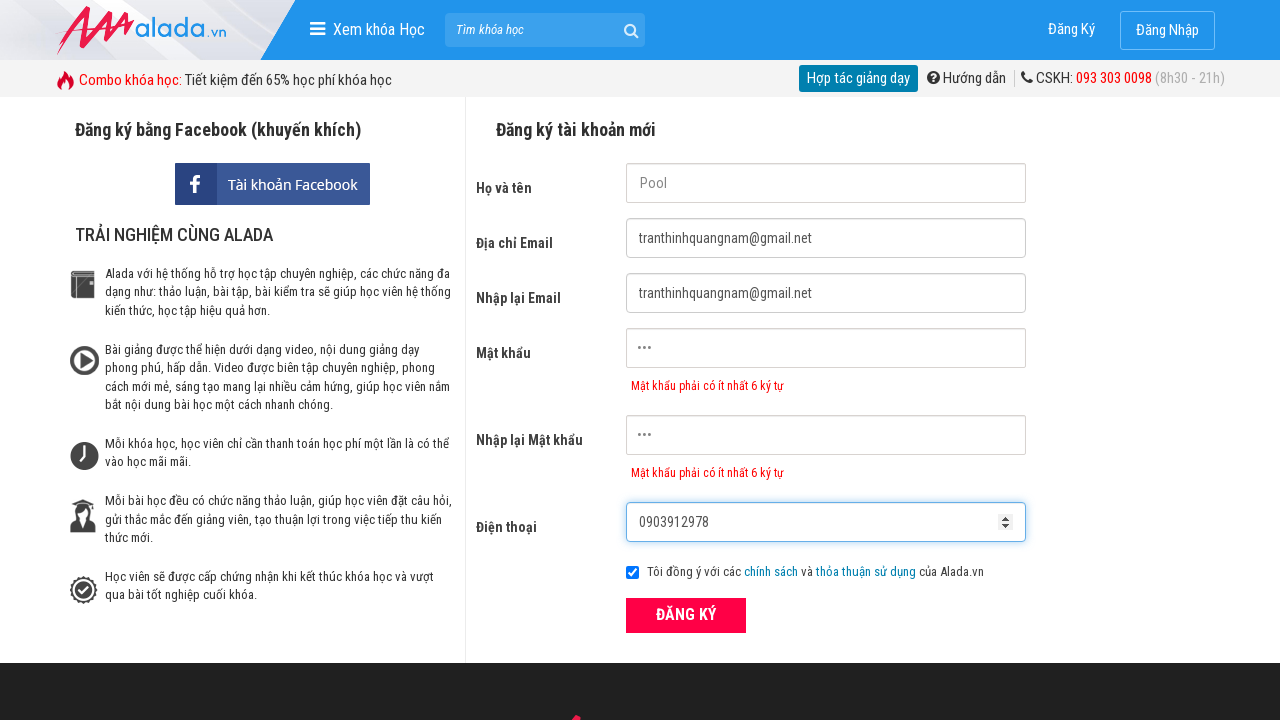